Tests that edits are saved when the input loses focus (blur event)

Starting URL: https://demo.playwright.dev/todomvc

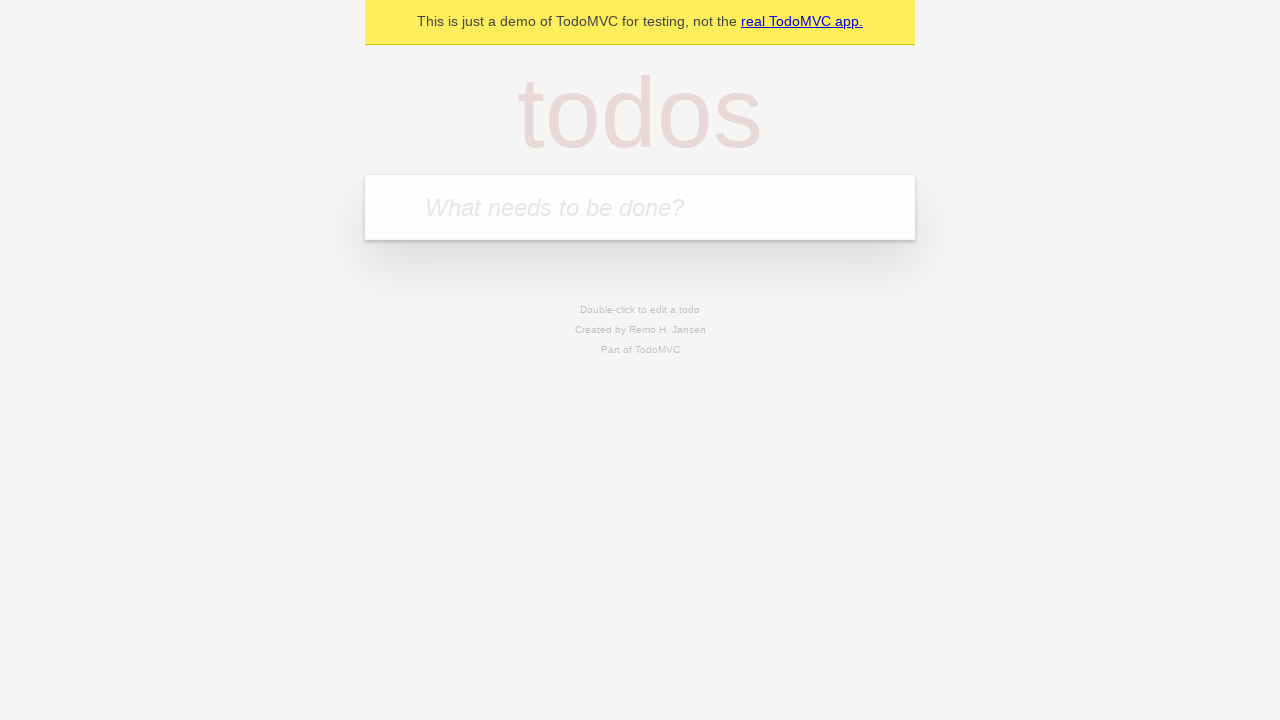

Filled todo input with 'buy some cheese' on internal:attr=[placeholder="What needs to be done?"i]
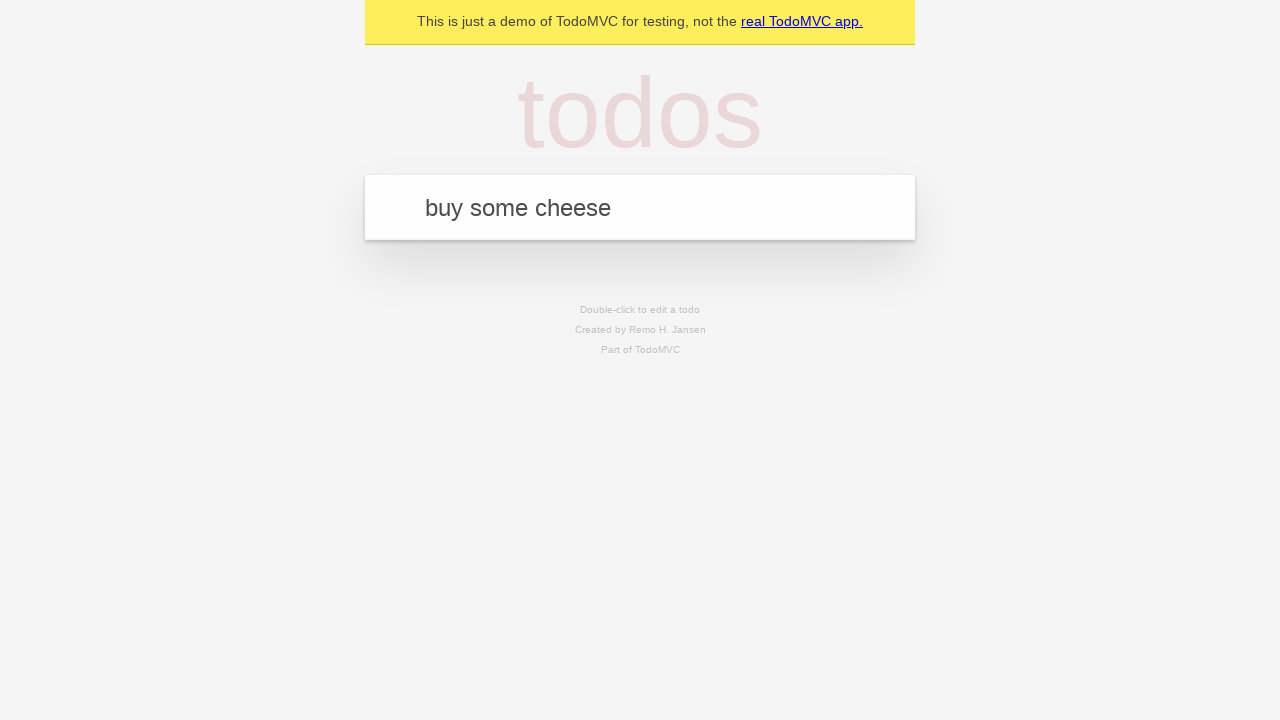

Pressed Enter to create first todo on internal:attr=[placeholder="What needs to be done?"i]
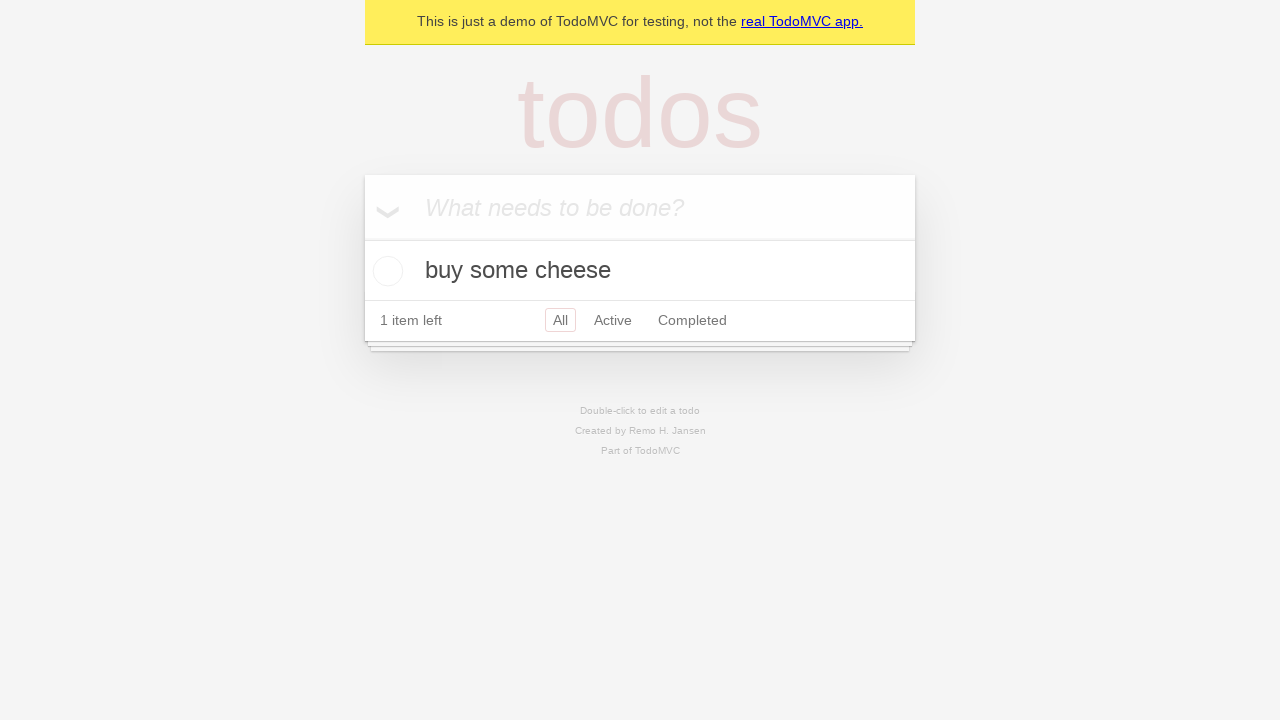

Filled todo input with 'feed the cat' on internal:attr=[placeholder="What needs to be done?"i]
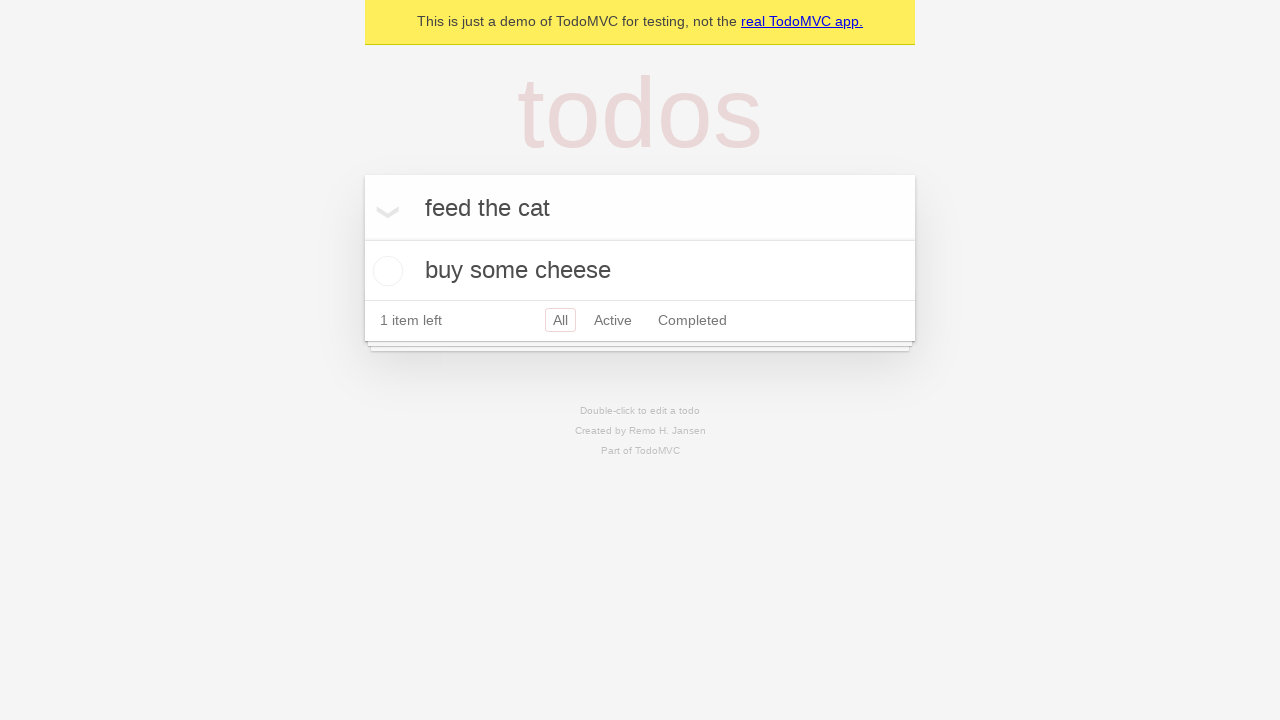

Pressed Enter to create second todo on internal:attr=[placeholder="What needs to be done?"i]
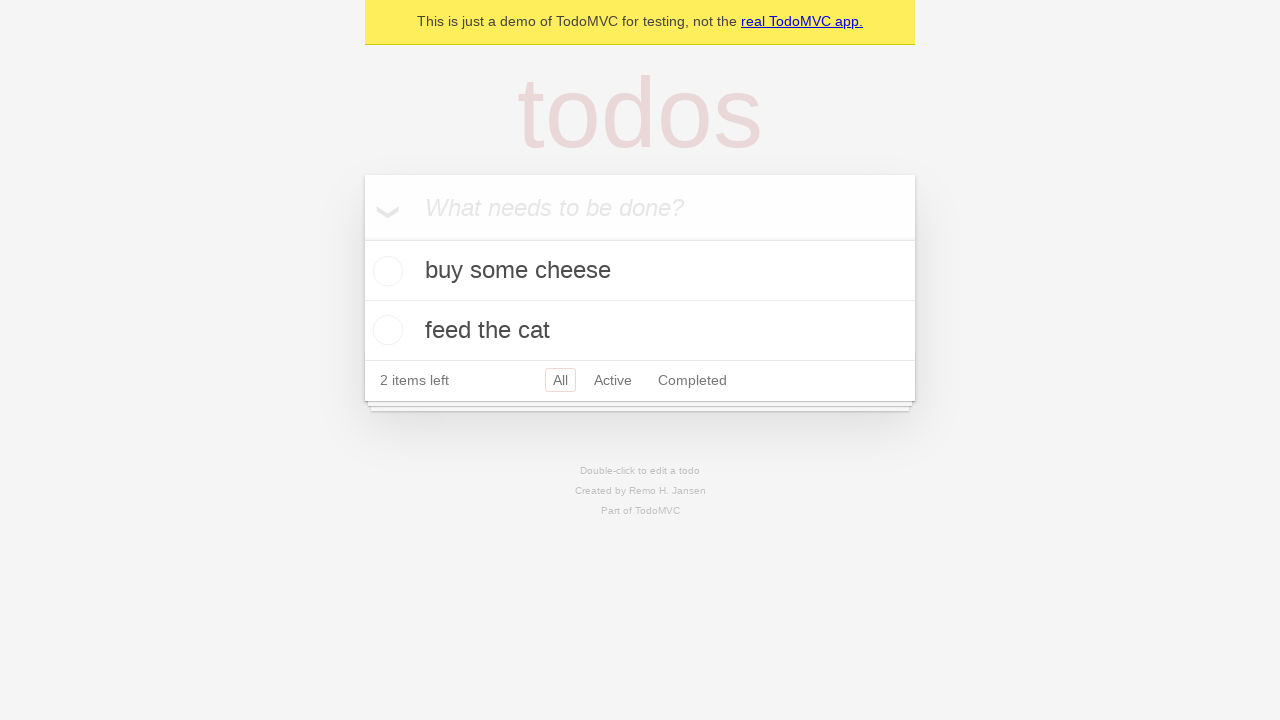

Filled todo input with 'book a doctors appointment' on internal:attr=[placeholder="What needs to be done?"i]
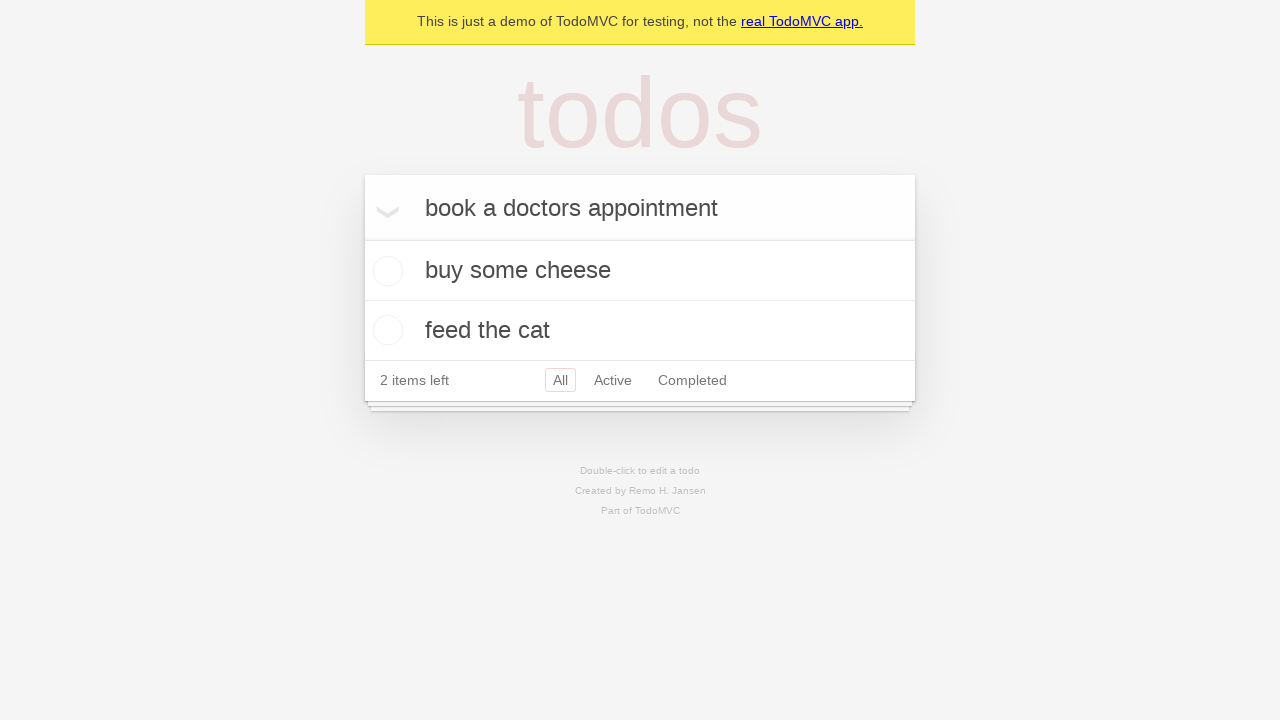

Pressed Enter to create third todo on internal:attr=[placeholder="What needs to be done?"i]
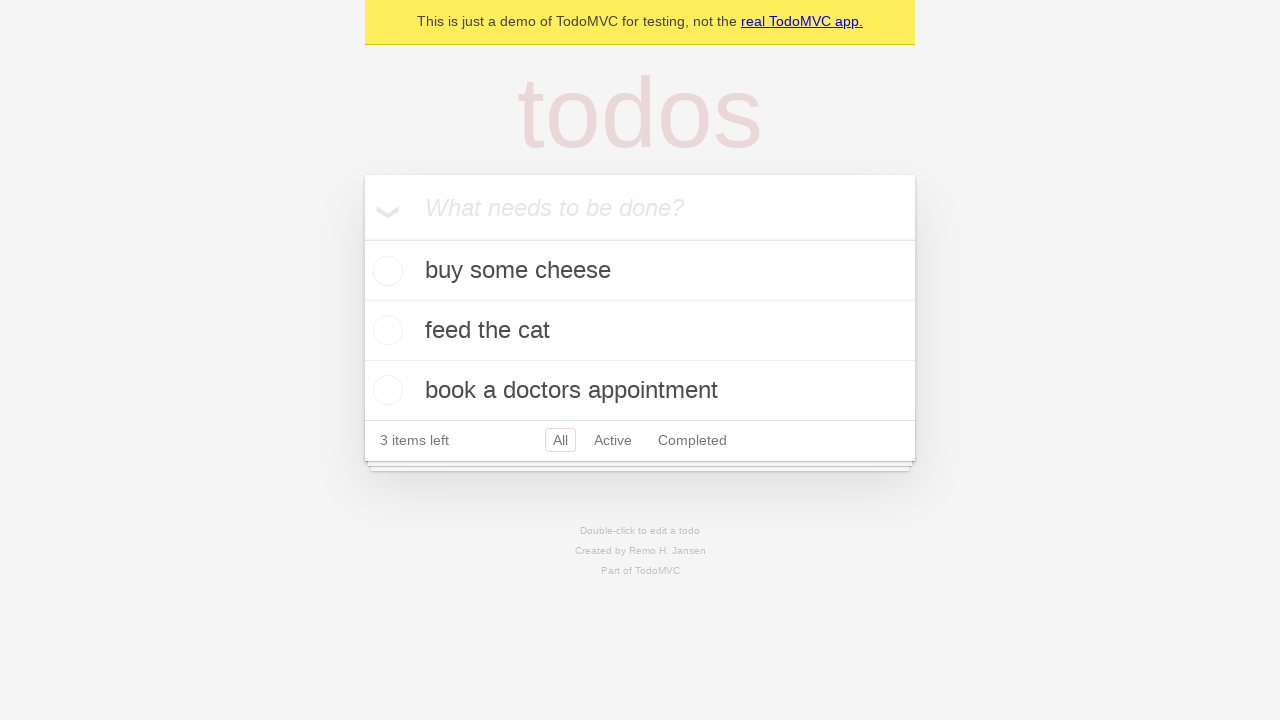

Double-clicked second todo item to enter edit mode at (640, 331) on internal:testid=[data-testid="todo-item"s] >> nth=1
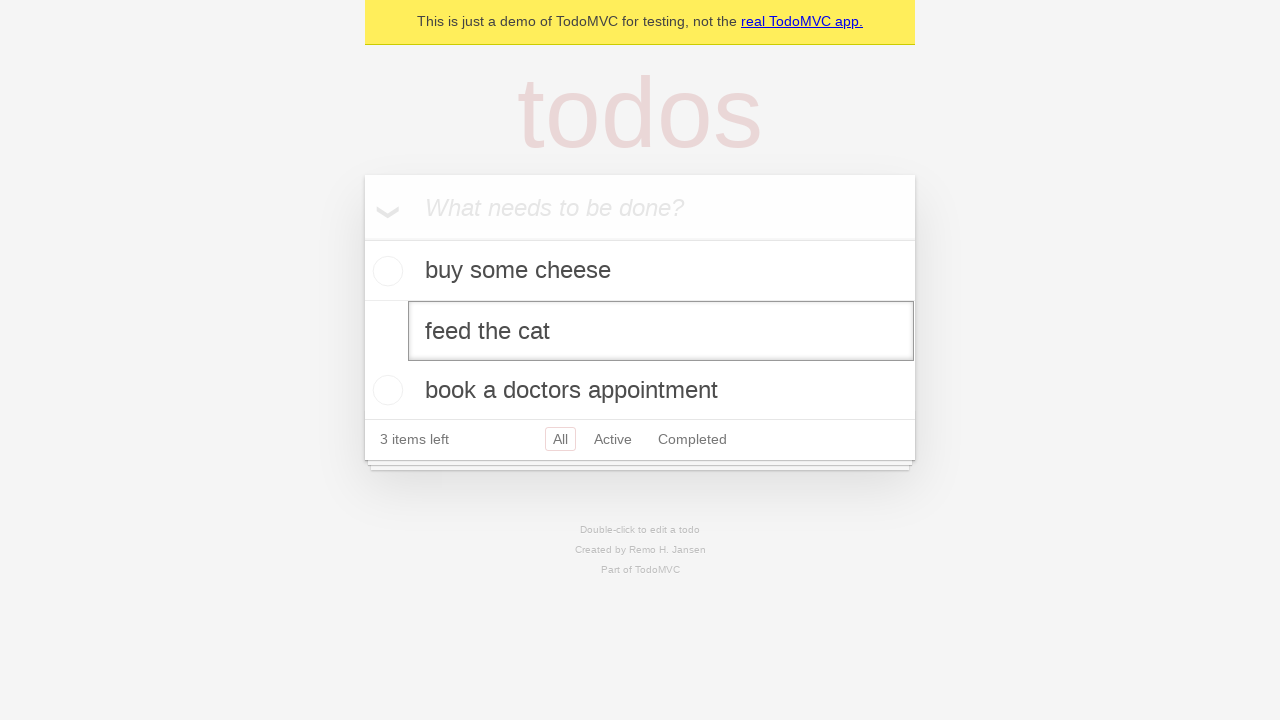

Filled edit field with 'buy some sausages' on internal:testid=[data-testid="todo-item"s] >> nth=1 >> internal:role=textbox[nam
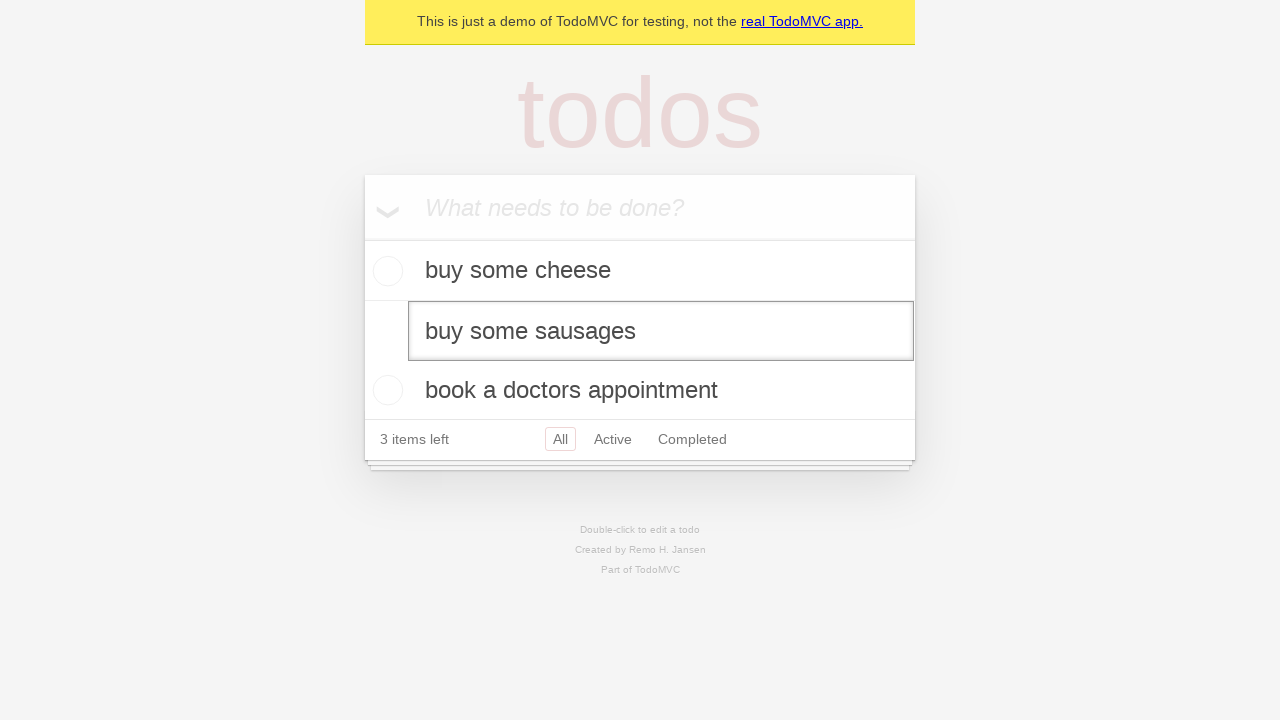

Dispatched blur event to save edit changes
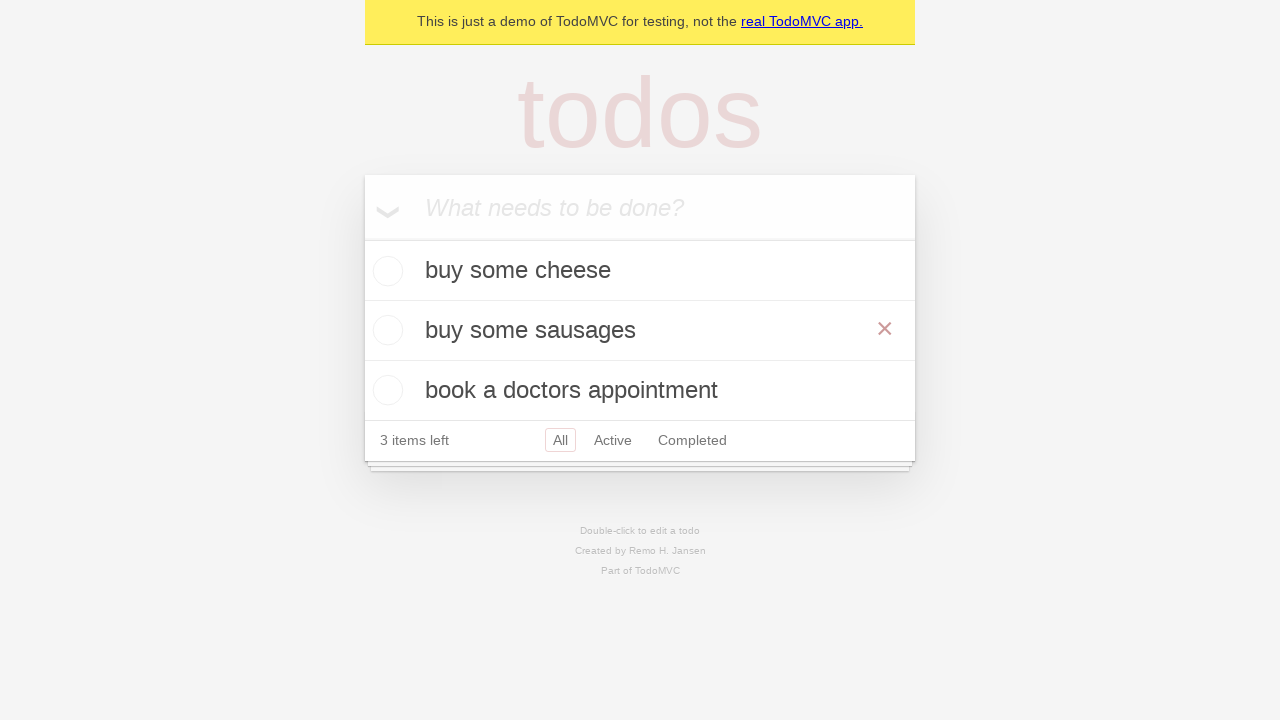

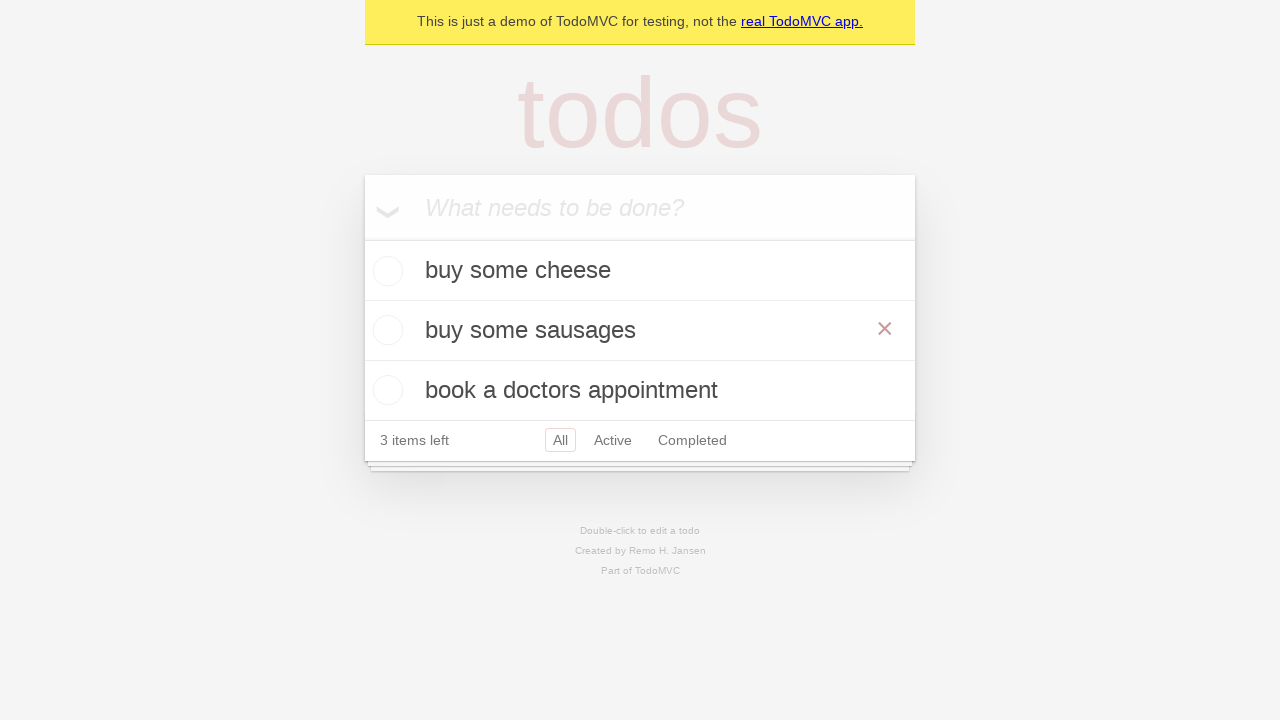